Tests selecting a group option from the Select Value dropdown on DemoQA's Select Menu page

Starting URL: https://demoqa.com/select-menu

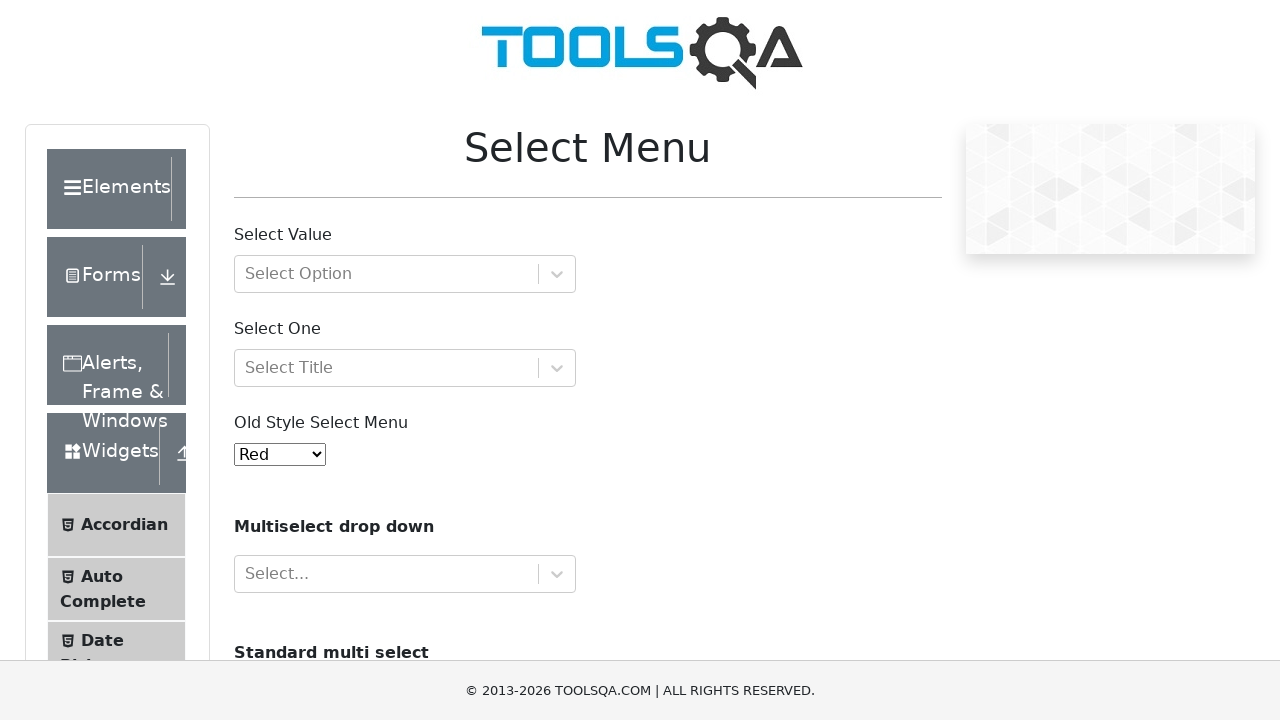

Clicked on Select Value dropdown to open it at (405, 274) on div >> internal:has-text="Select Value"i >> div[class*='control'] >> nth=0
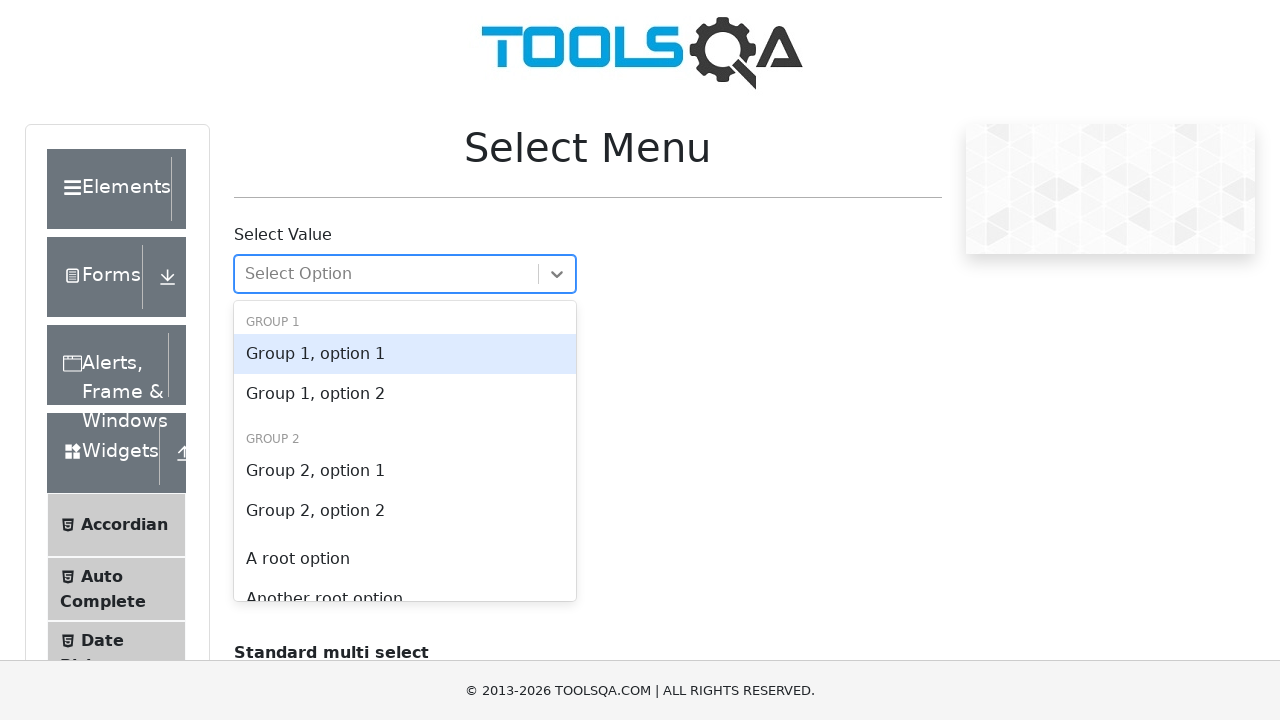

Selected 'Group 2, option 1' from the dropdown at (405, 471) on internal:text="Group 2, option 1"i
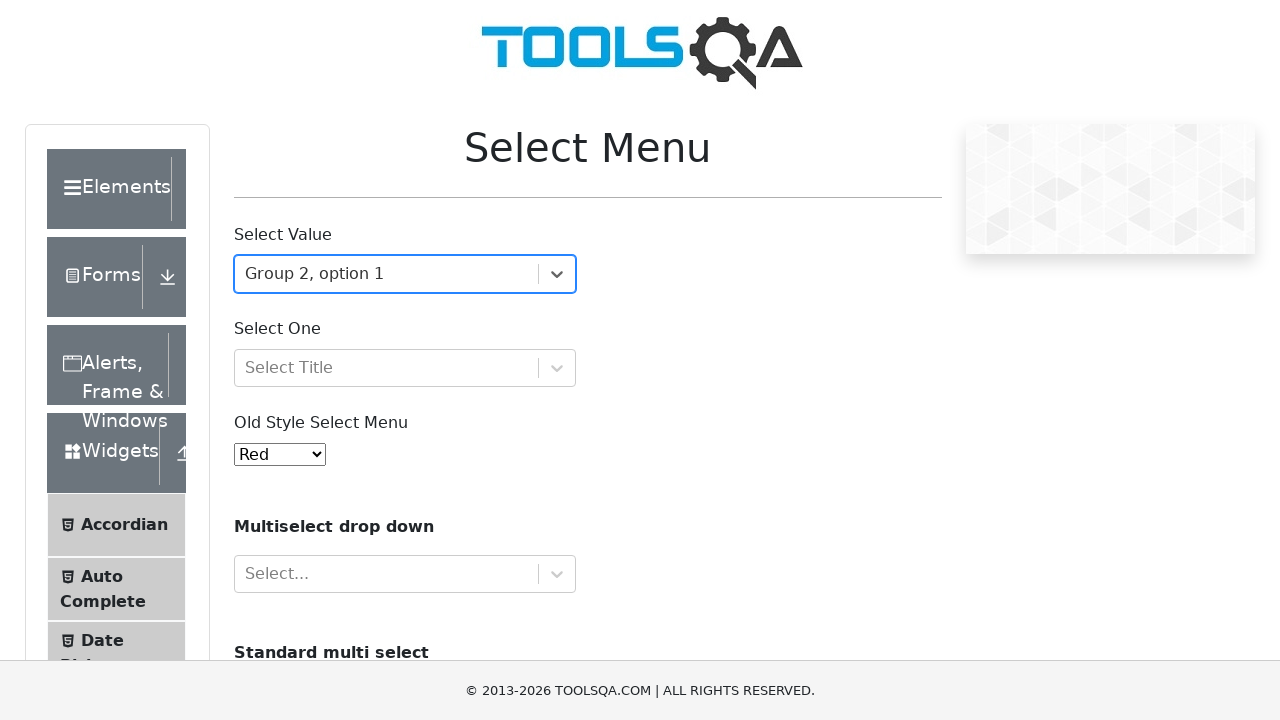

Verified that 'Group 2, option 1' is displayed in the dropdown
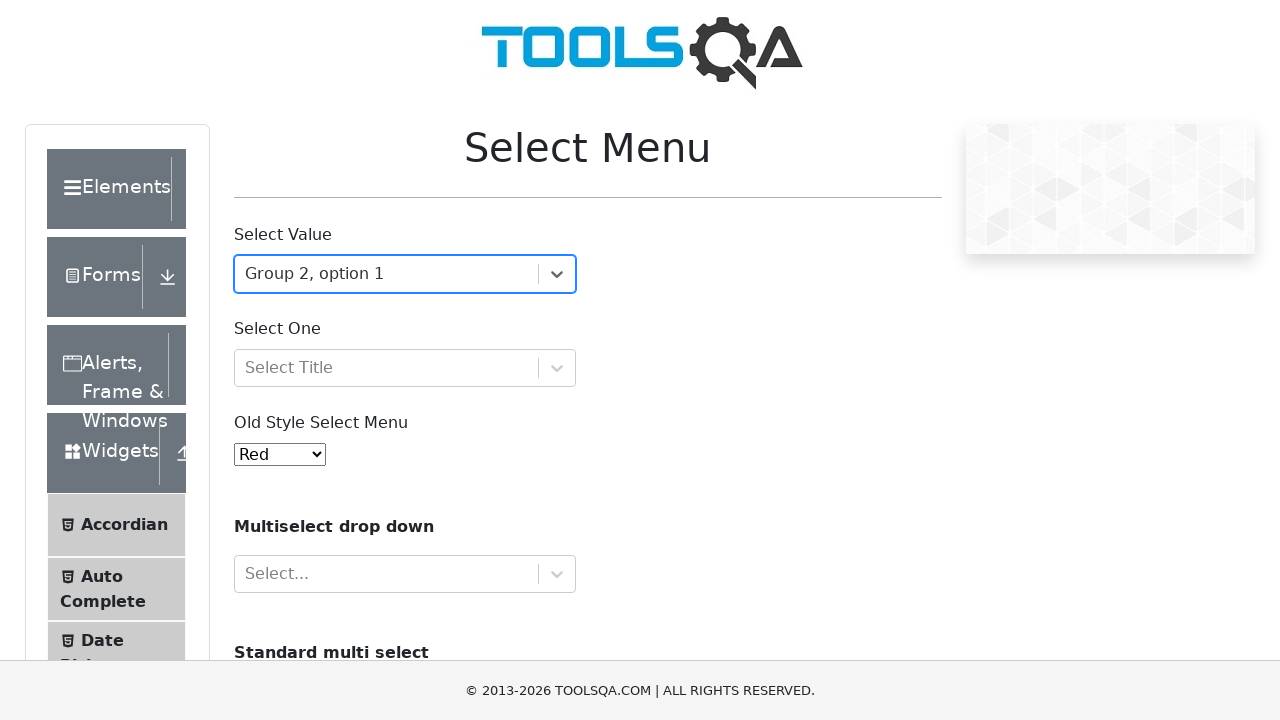

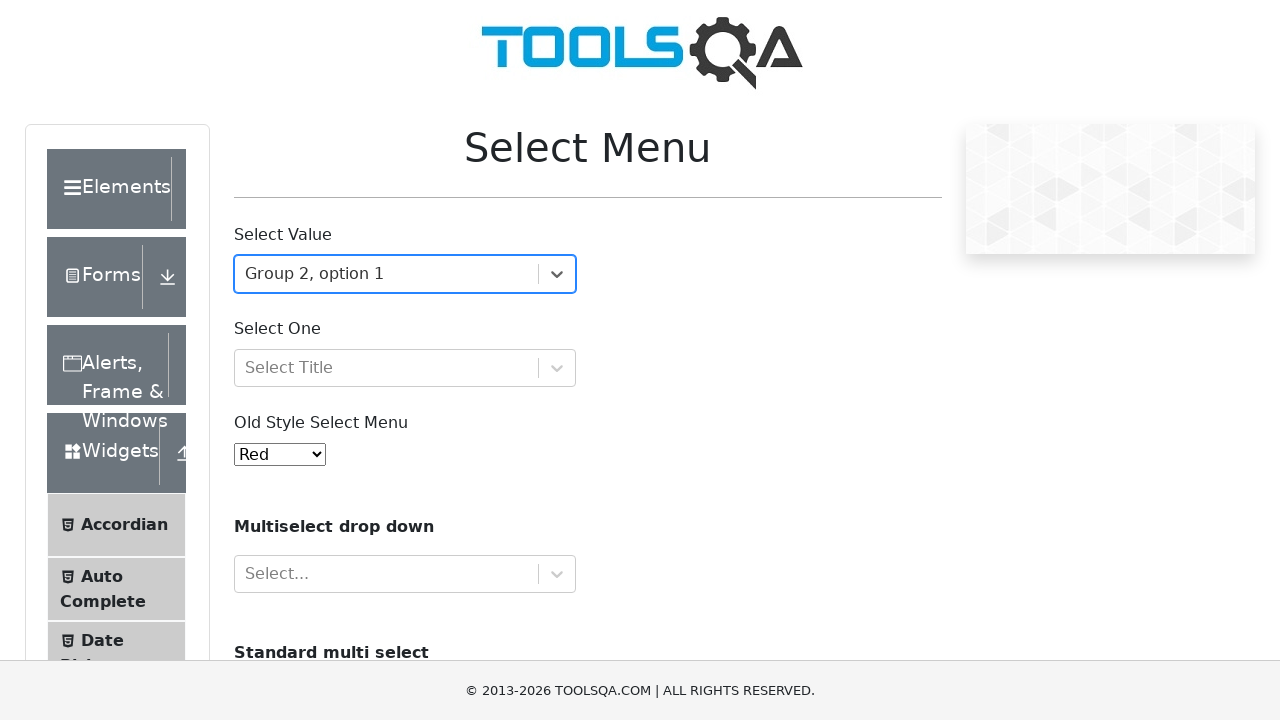